Tests multi-select functionality on jQuery UI Selectable demo by using Ctrl+Click to select multiple non-consecutive items

Starting URL: https://jqueryui.com/

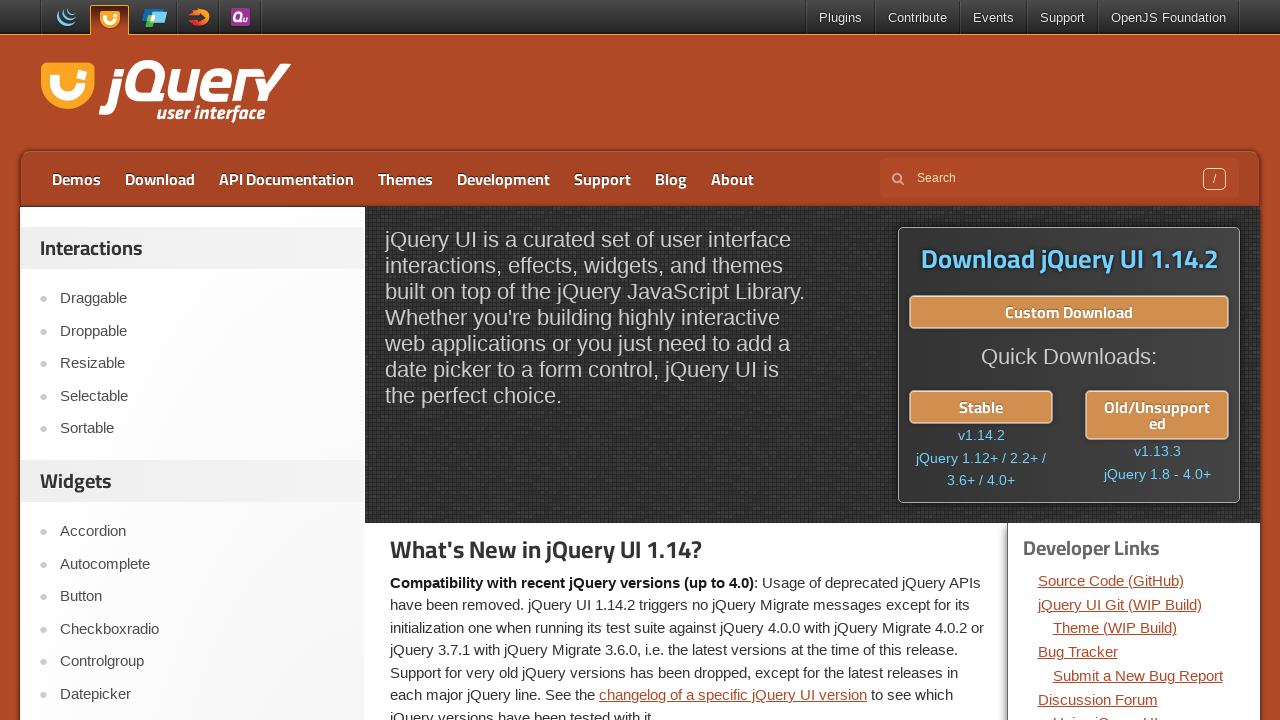

Clicked on Selectable link to navigate to demo at (202, 396) on a:has-text('Selectable')
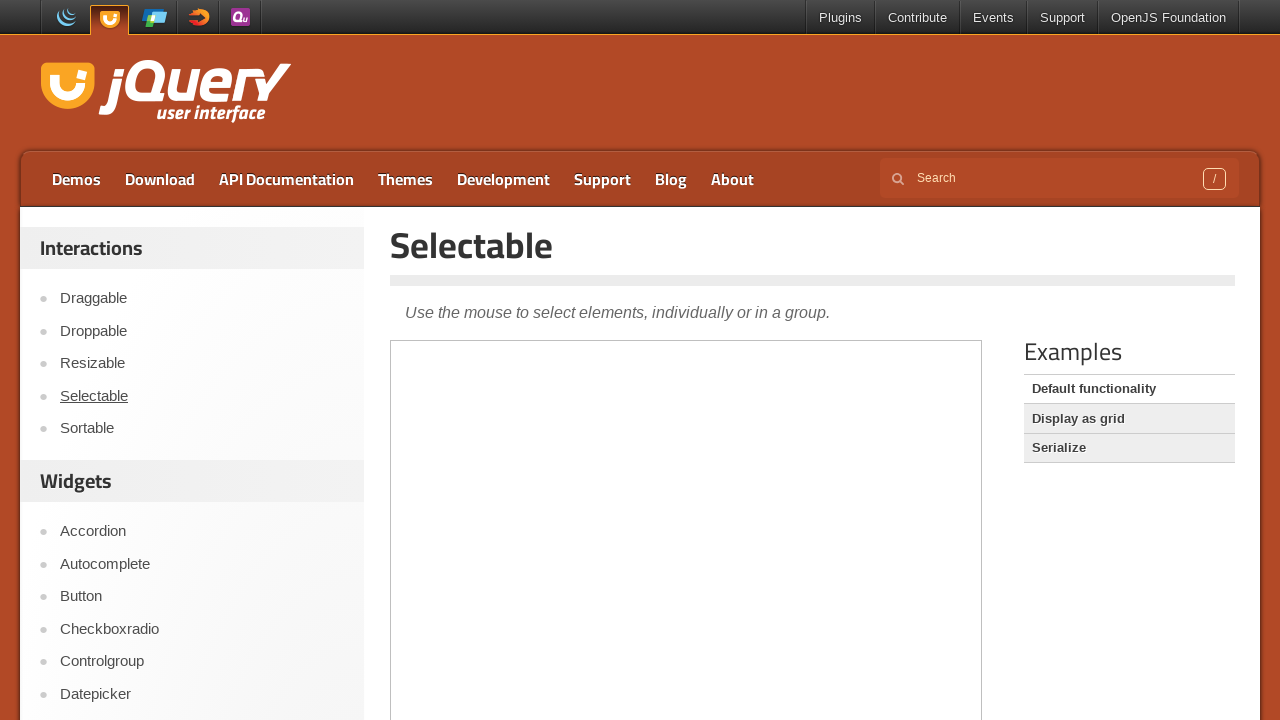

Located the demo iframe
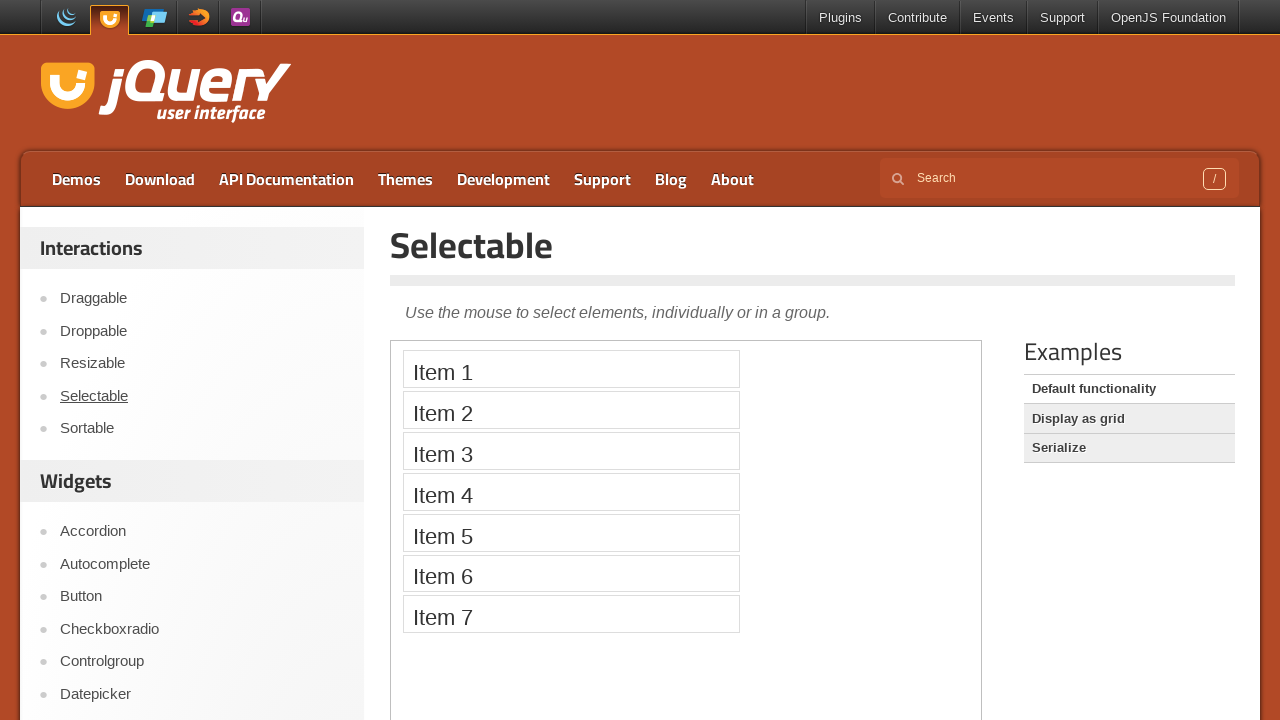

Ctrl+Clicked on Item 1 to select it at (571, 369) on iframe >> nth=0 >> internal:control=enter-frame >> li:has-text('Item 1')
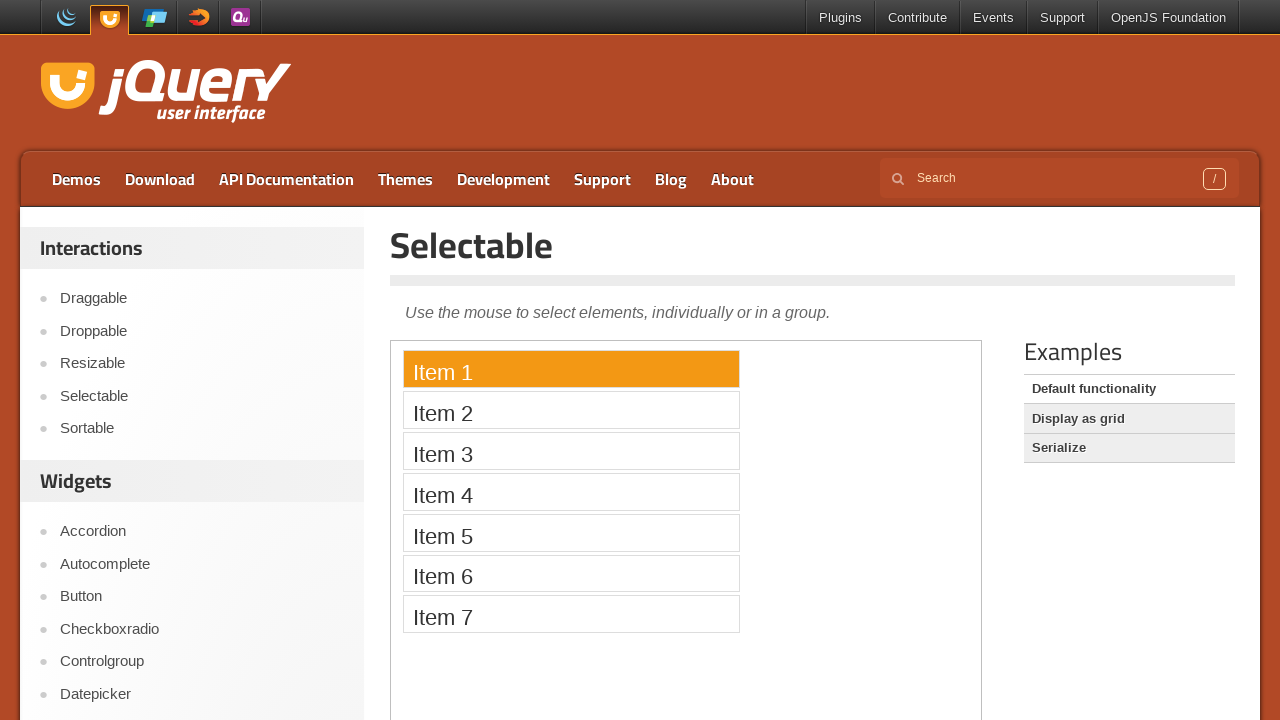

Ctrl+Clicked on Item 3 to add it to selection at (571, 451) on iframe >> nth=0 >> internal:control=enter-frame >> #selectable li:nth-child(3)
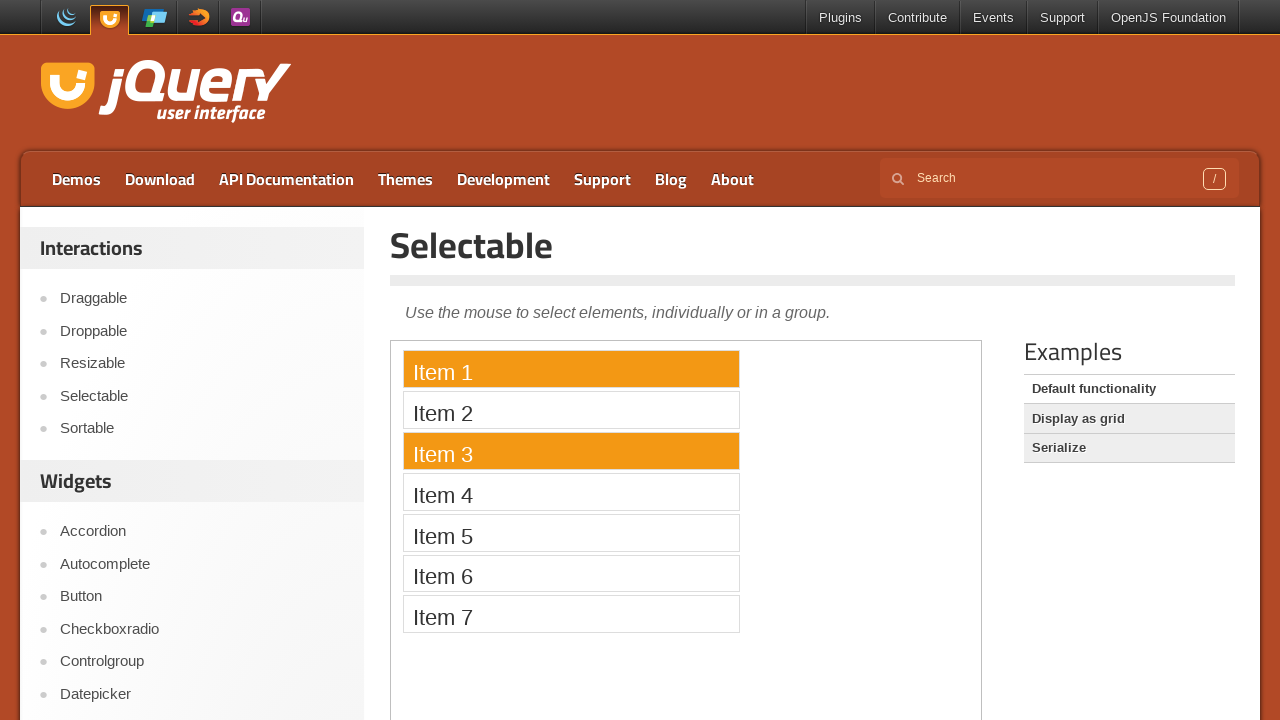

Ctrl+Clicked on Item 5 to add it to selection at (571, 532) on iframe >> nth=0 >> internal:control=enter-frame >> #selectable li:nth-child(5)
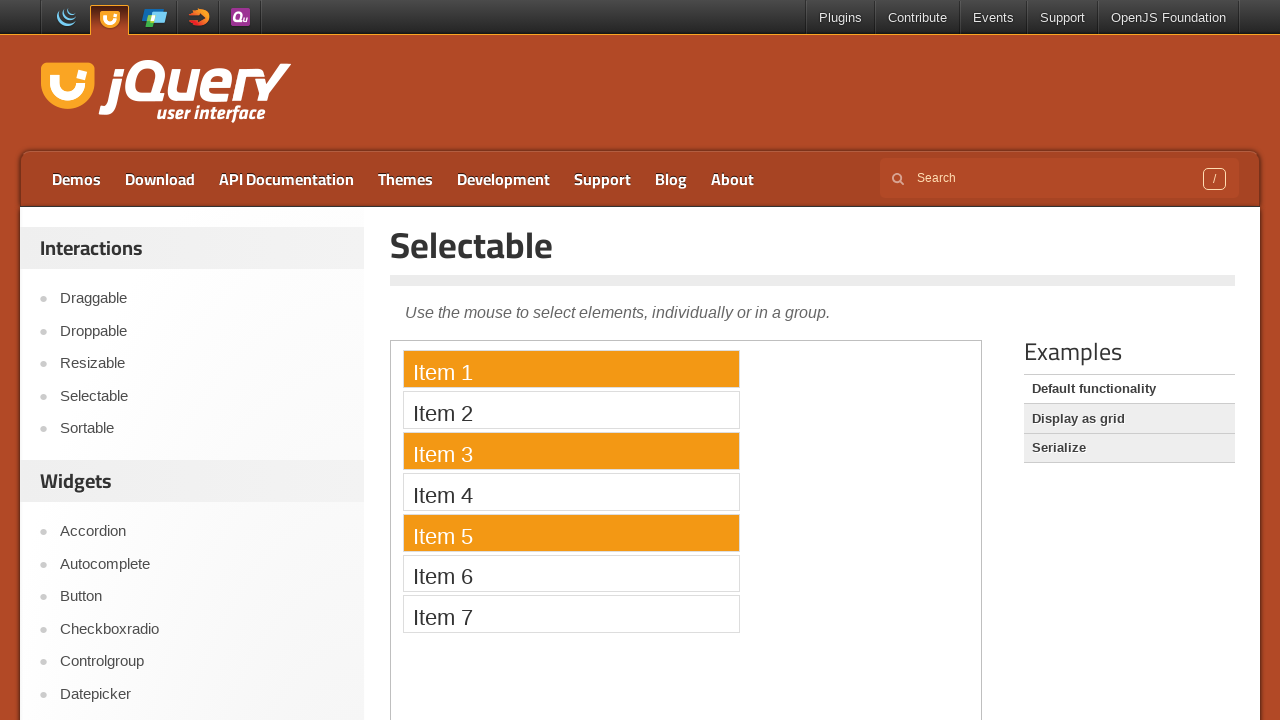

Ctrl+Clicked on Item 7 to add it to selection at (571, 614) on iframe >> nth=0 >> internal:control=enter-frame >> #selectable li:nth-child(7)
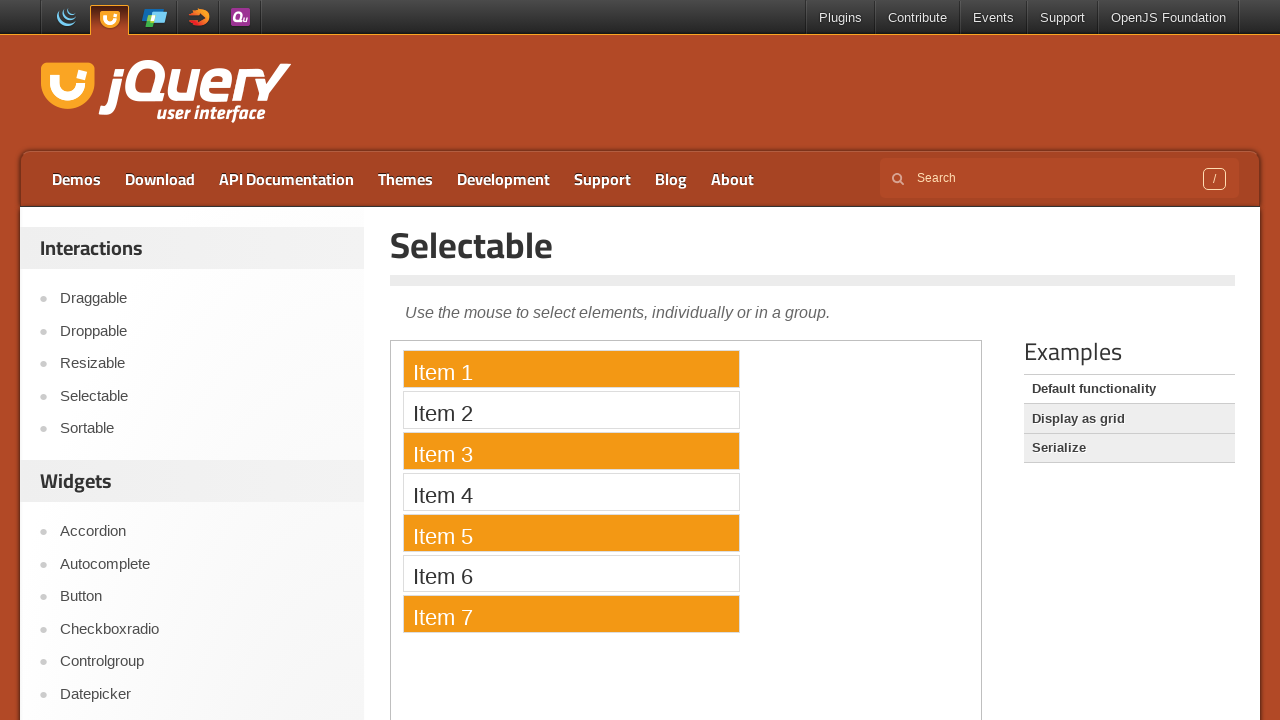

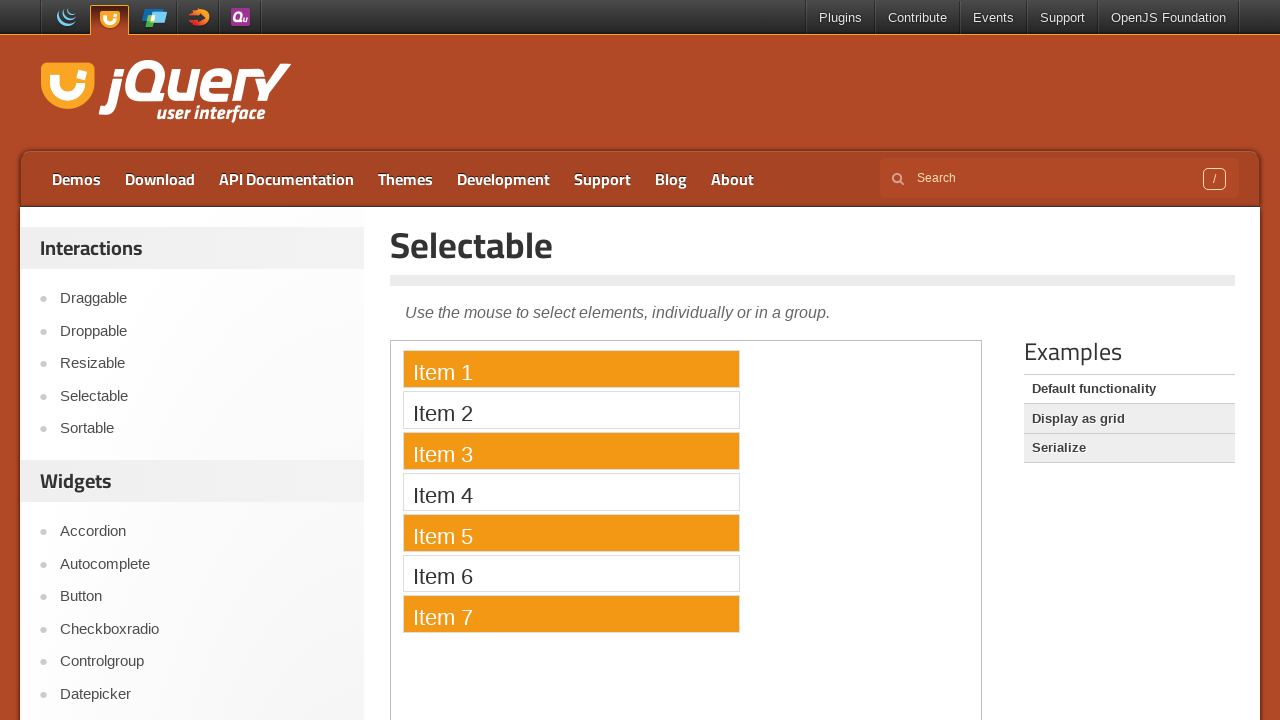